Tests page scrolling functionality by scrolling down and then back up on the Selenium documentation website

Starting URL: https://www.selenium.dev/

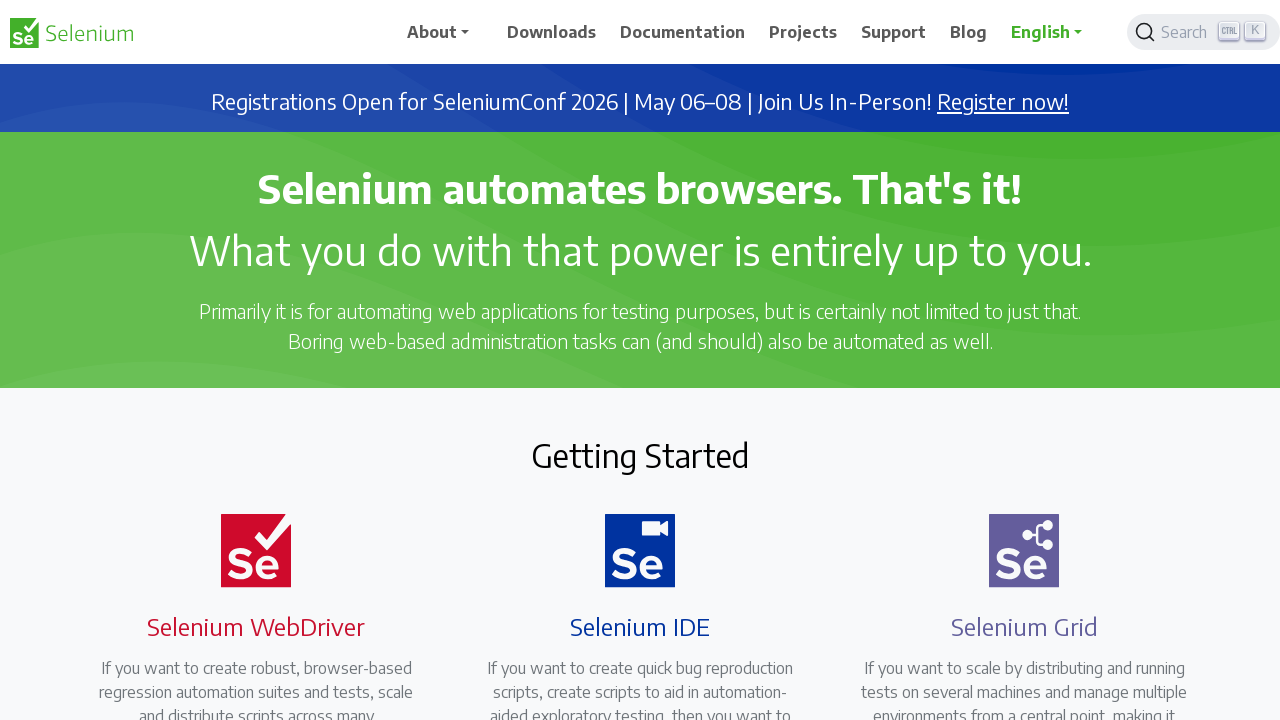

Navigated to Selenium documentation website
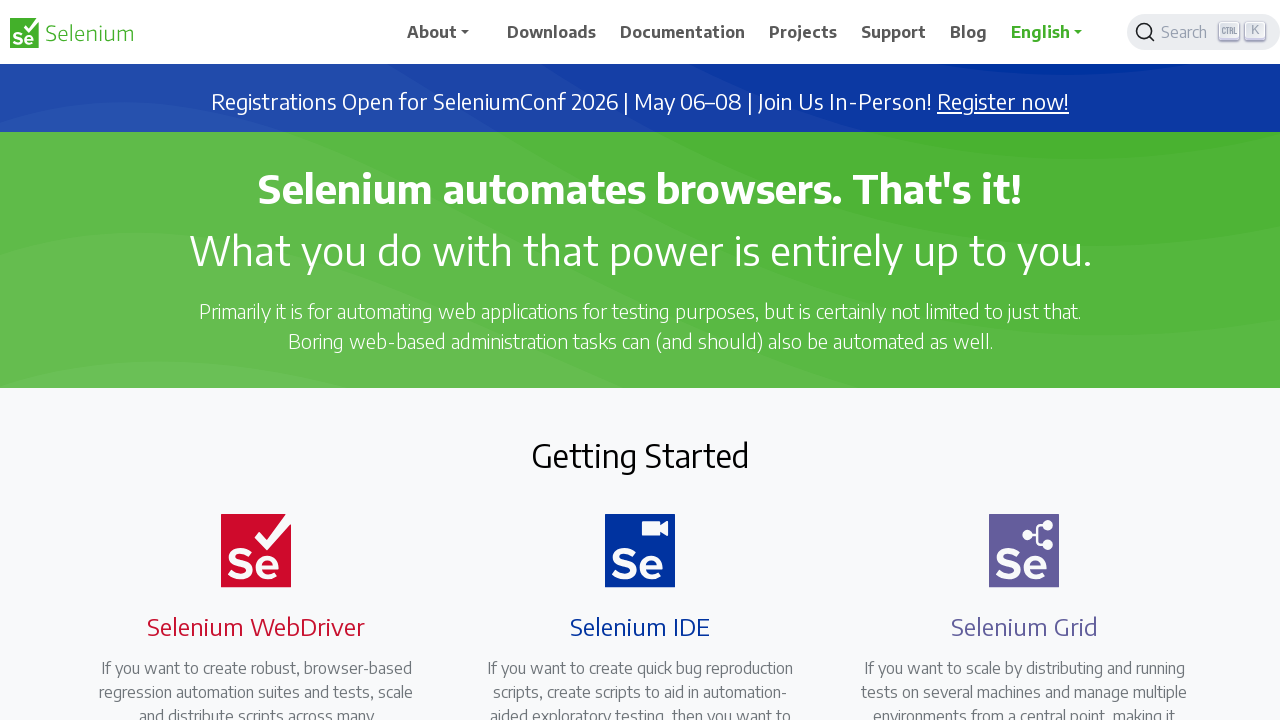

Scrolled down by 500 pixels
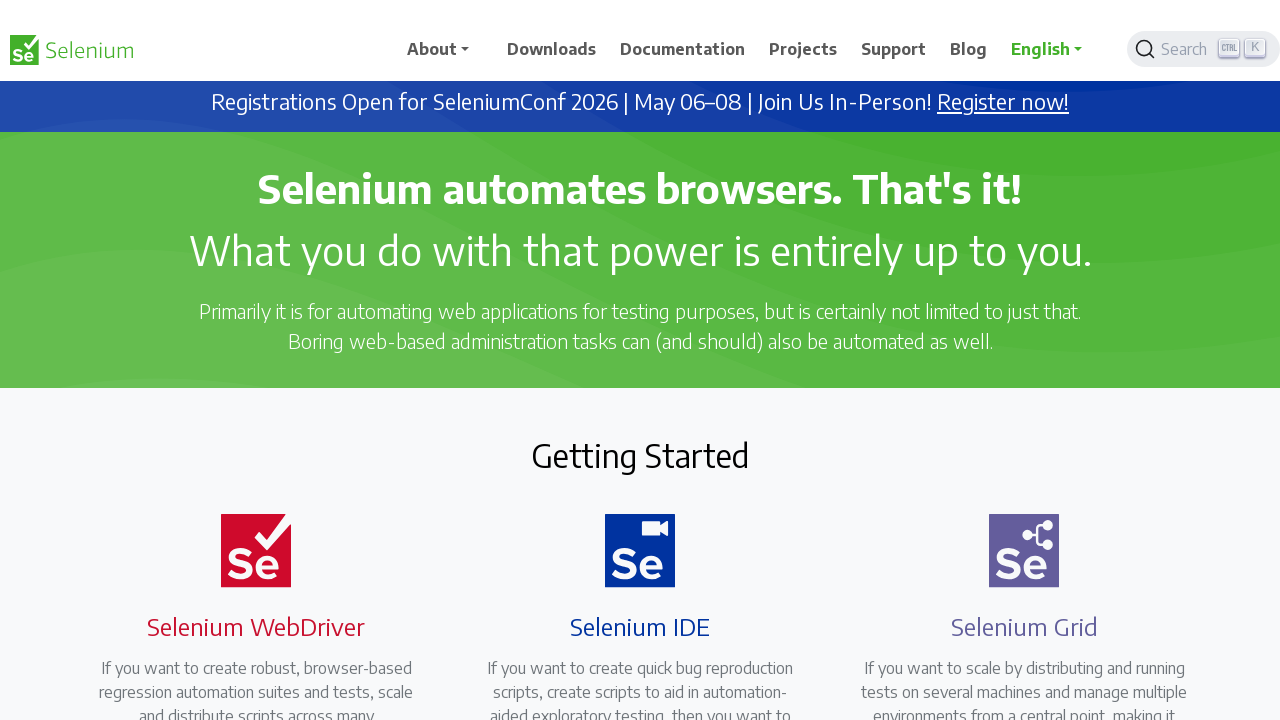

Waited 2 seconds for scroll animation
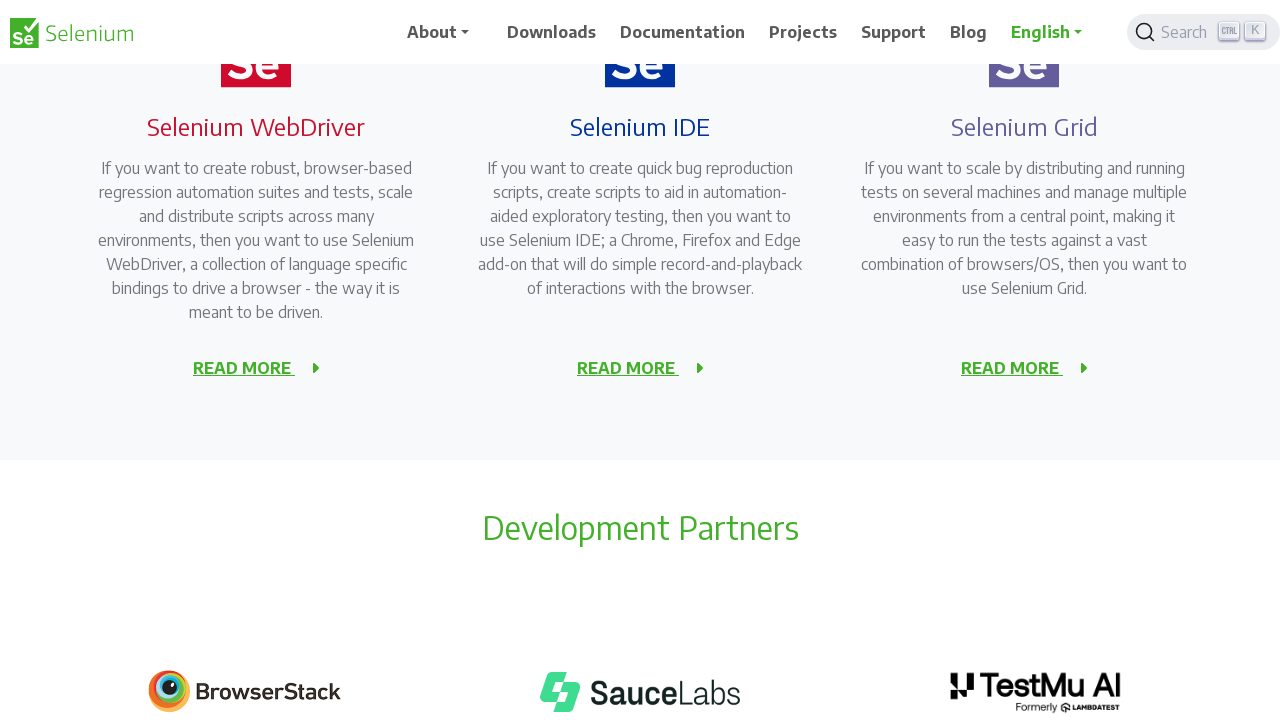

Scrolled up by 500 pixels
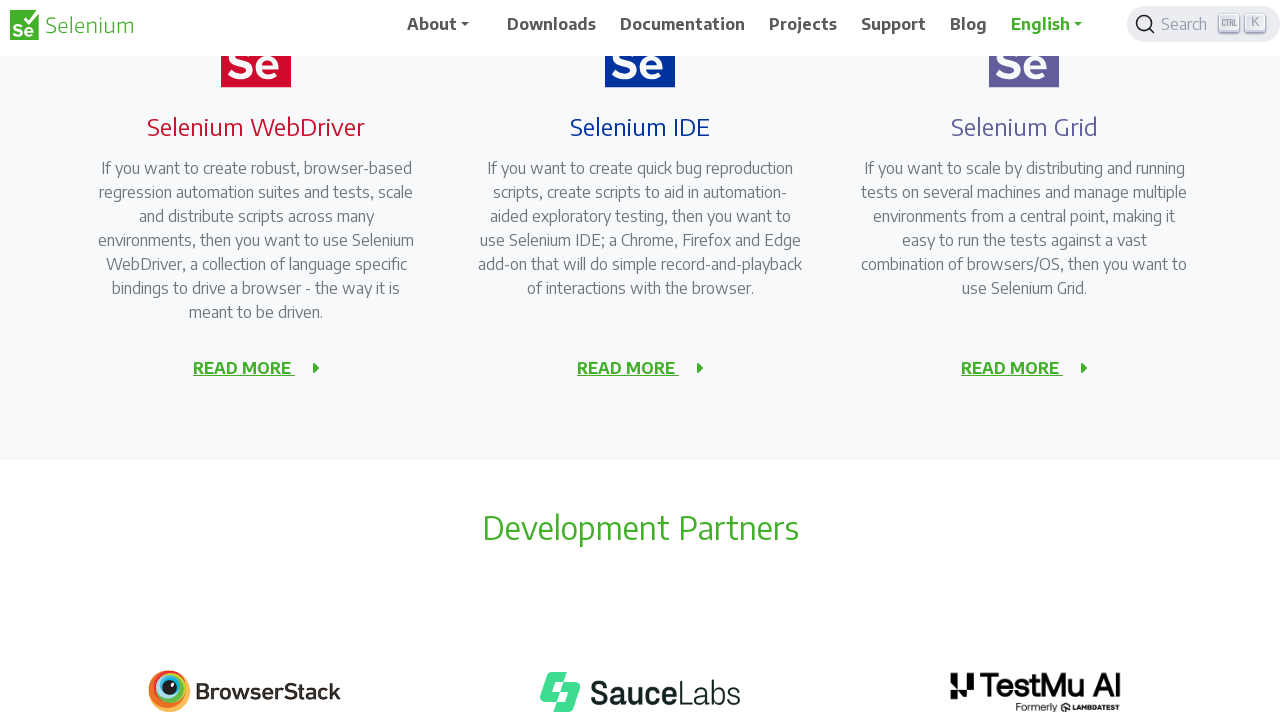

Waited 2 seconds for scroll animation
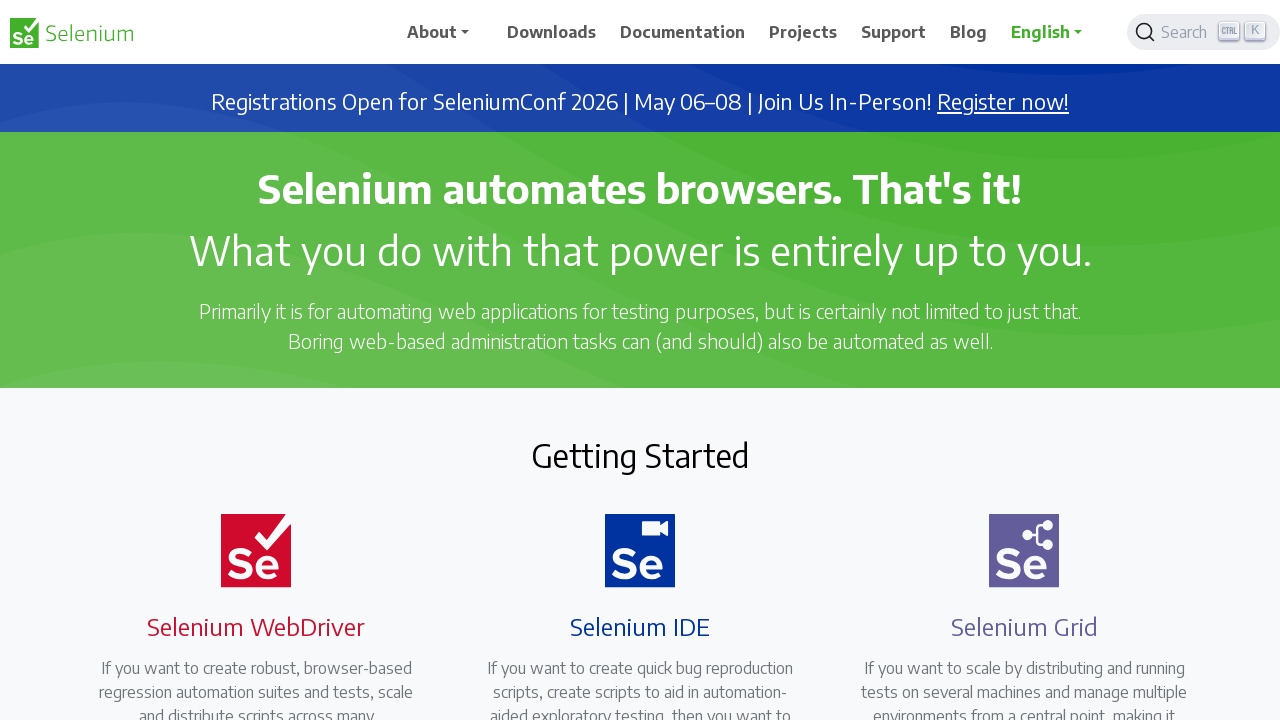

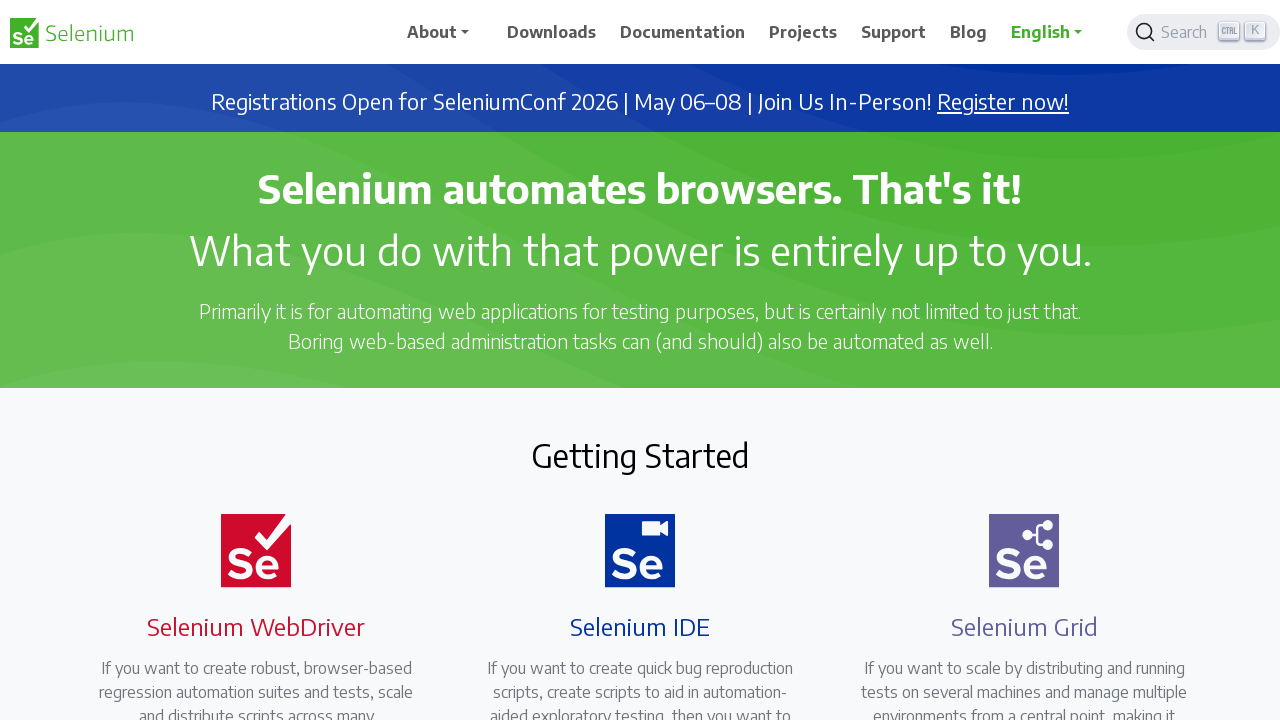